Tests navigation to a demo application, clicks on a 'Link' section, and waits for link elements to be displayed

Starting URL: https://demoapps.qspiders.com/ui?scenario=1

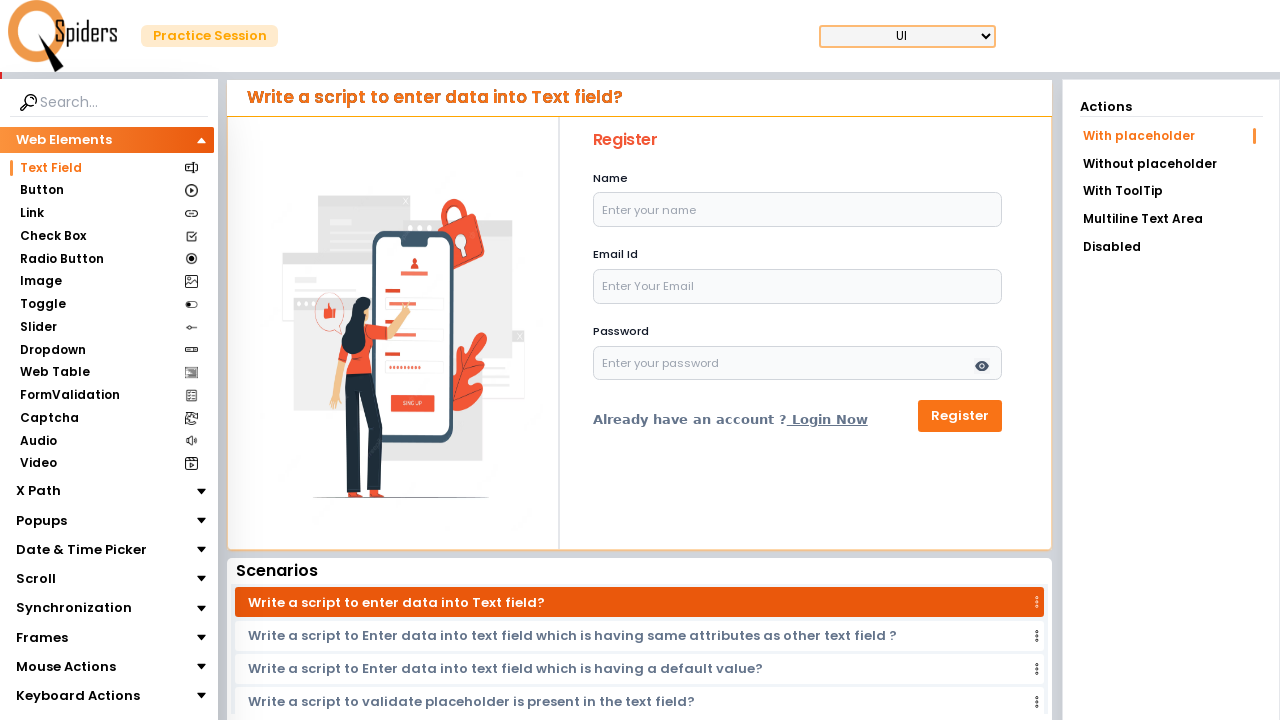

Navigated to demo application at https://demoapps.qspiders.com/ui?scenario=1
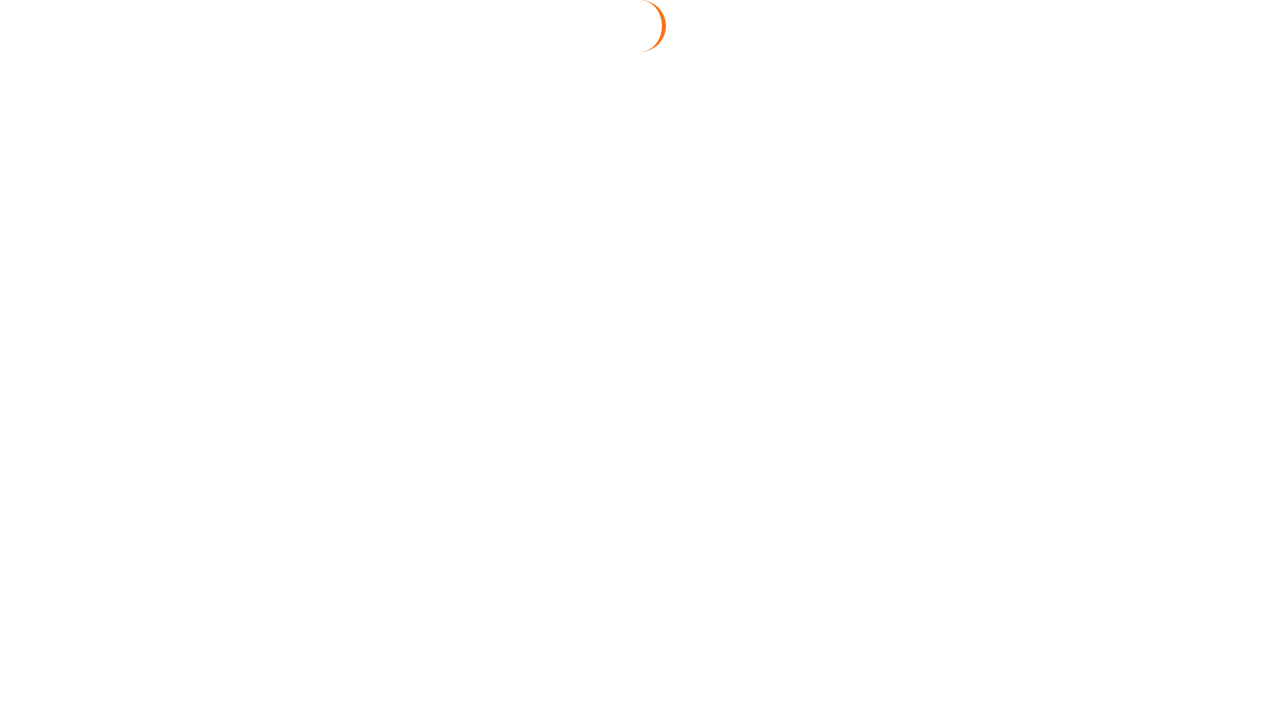

Clicked on the 'Link' section at (32, 213) on xpath=//section[text()='Link']
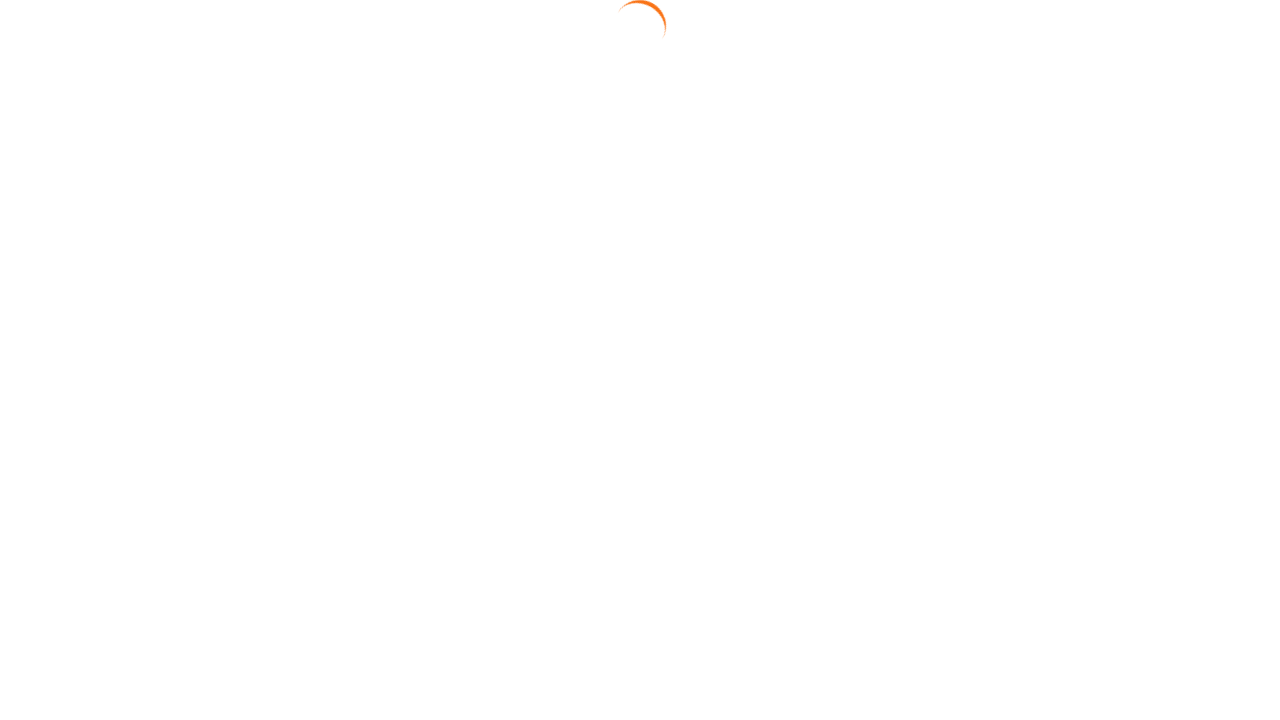

Waited for link elements to be displayed
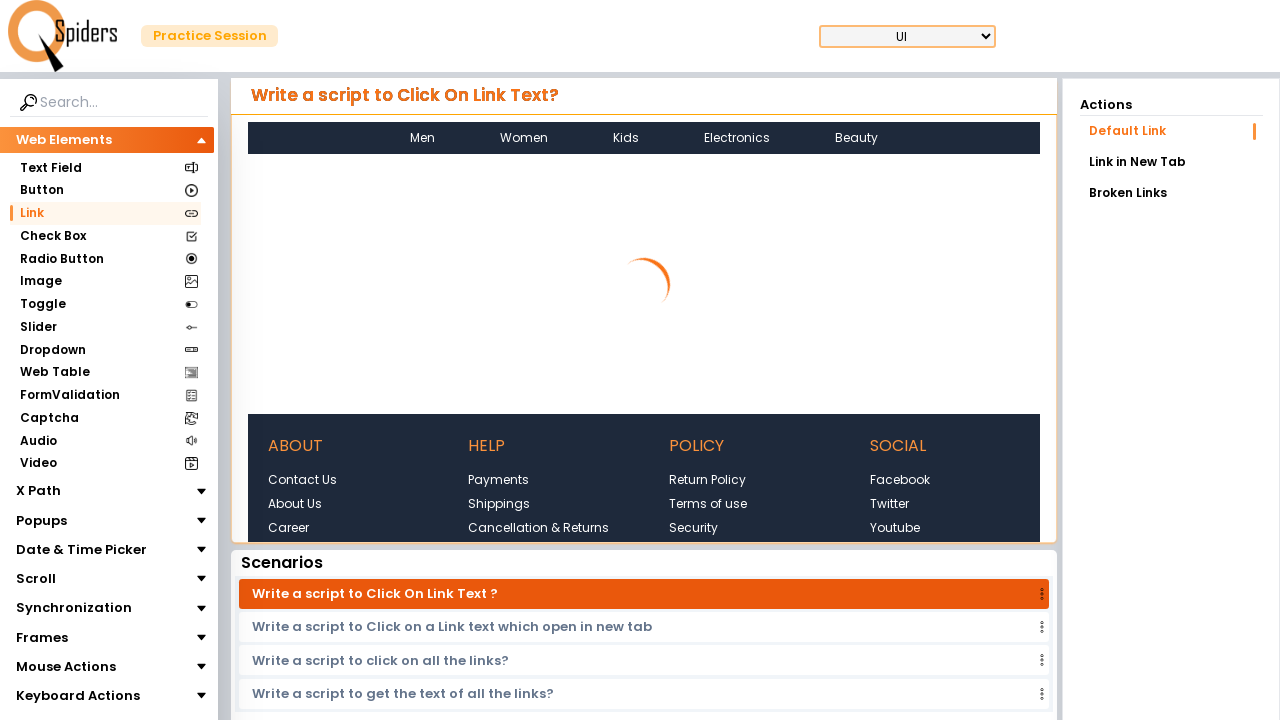

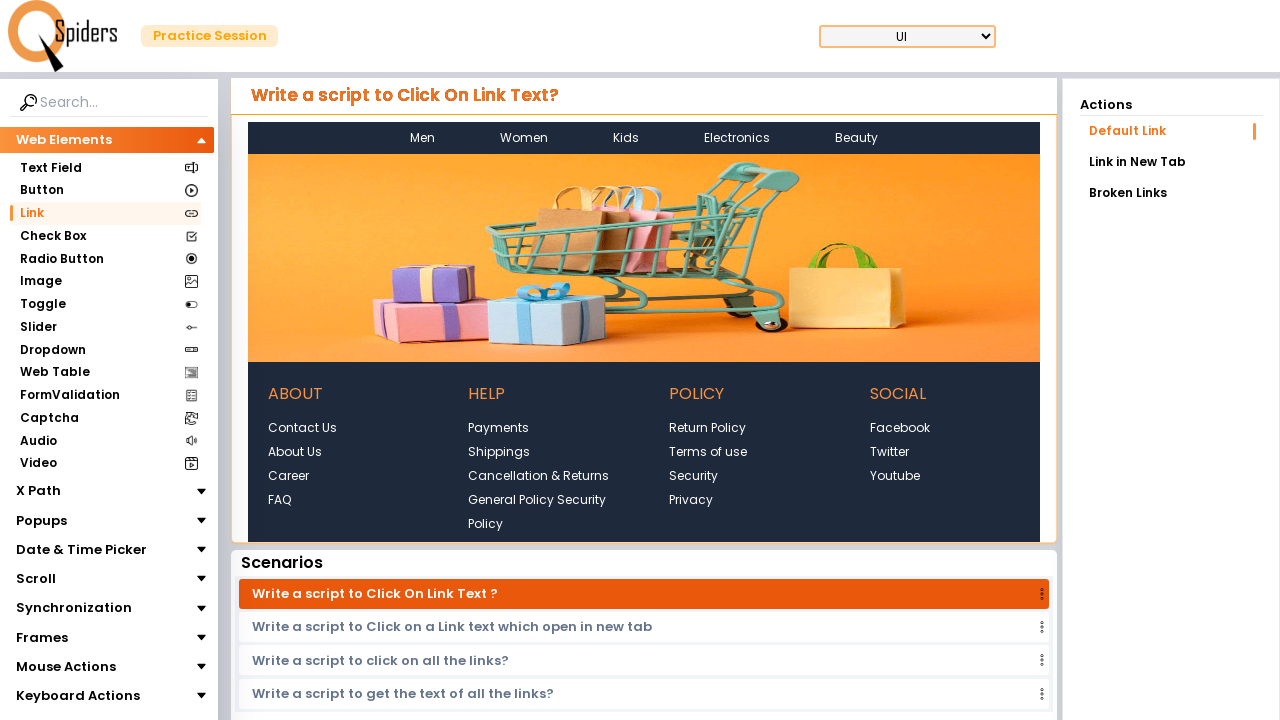